Tests file upload functionality by selecting a file via the file input element and clicking the upload button to submit the form.

Starting URL: http://the-internet.herokuapp.com/upload

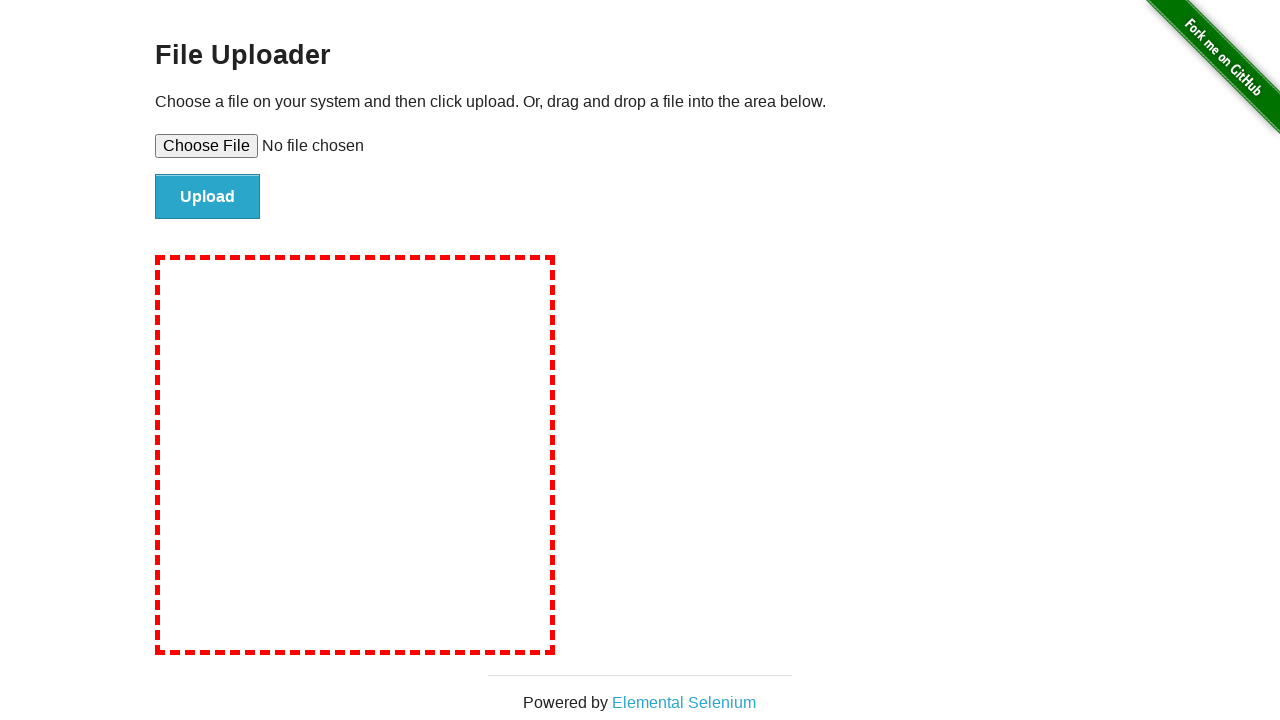

Created temporary test file for upload
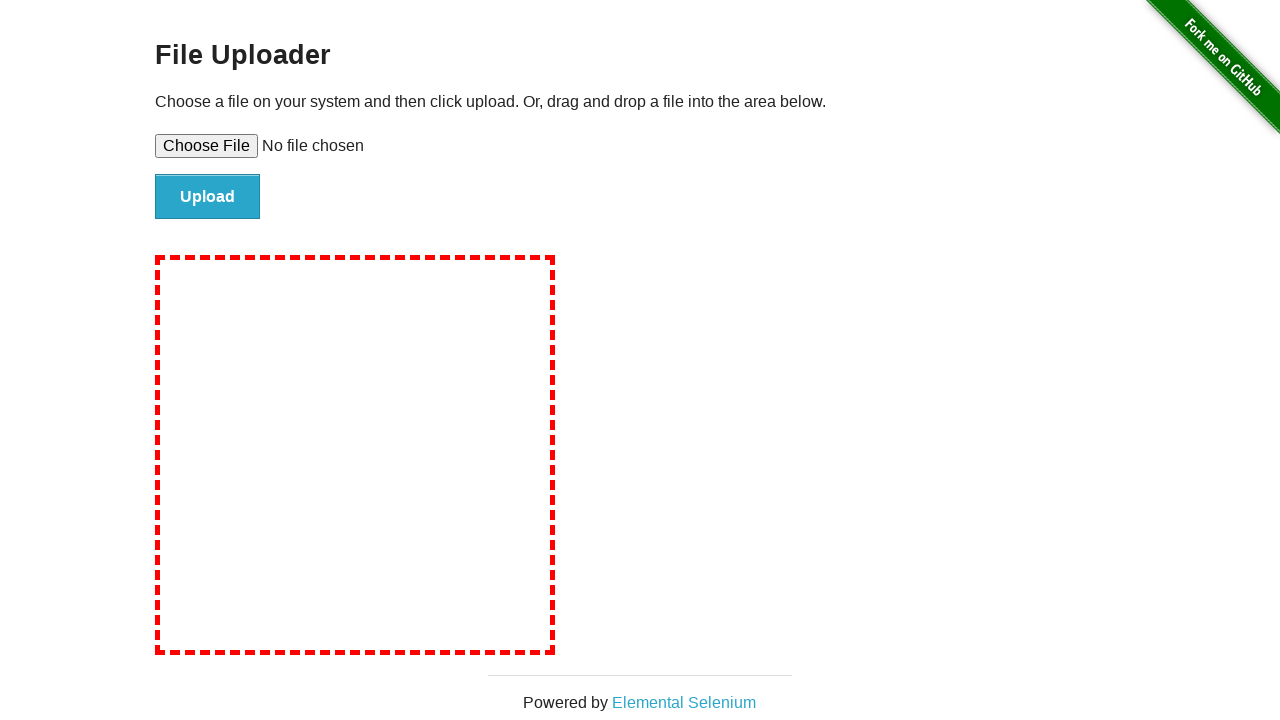

Selected test file via file input element
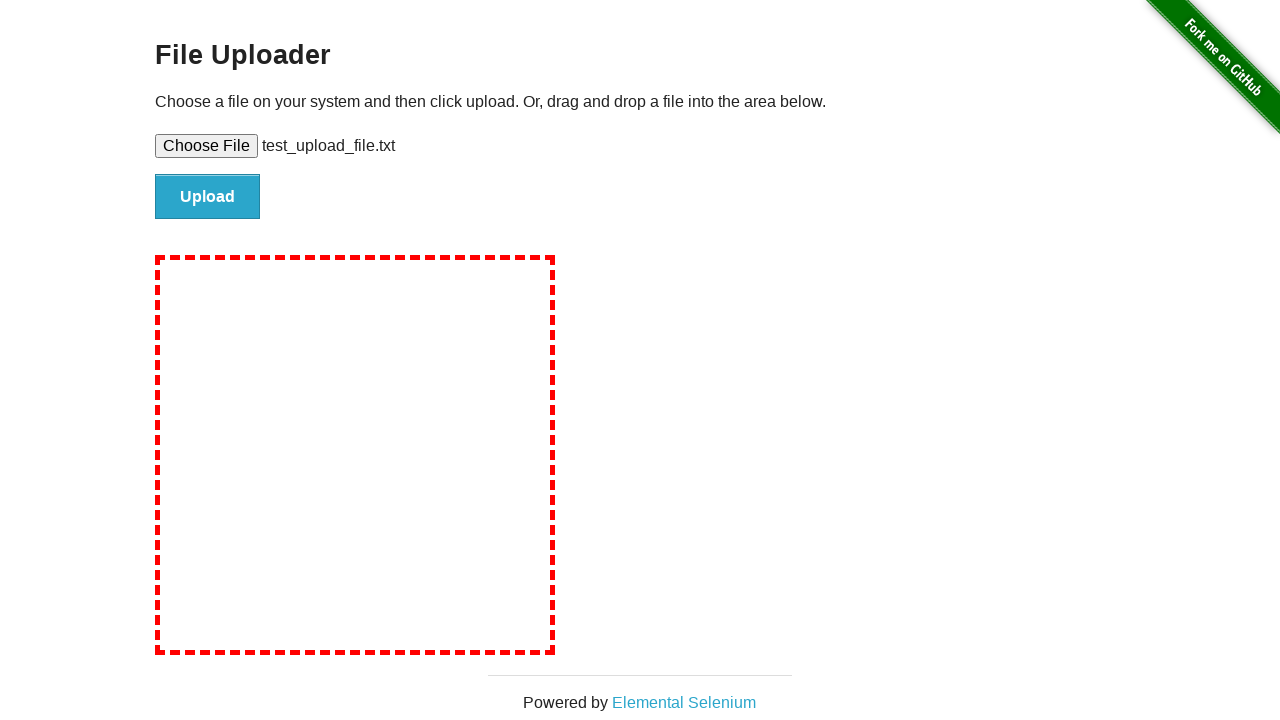

Clicked Upload button to submit the form at (208, 197) on #file-submit
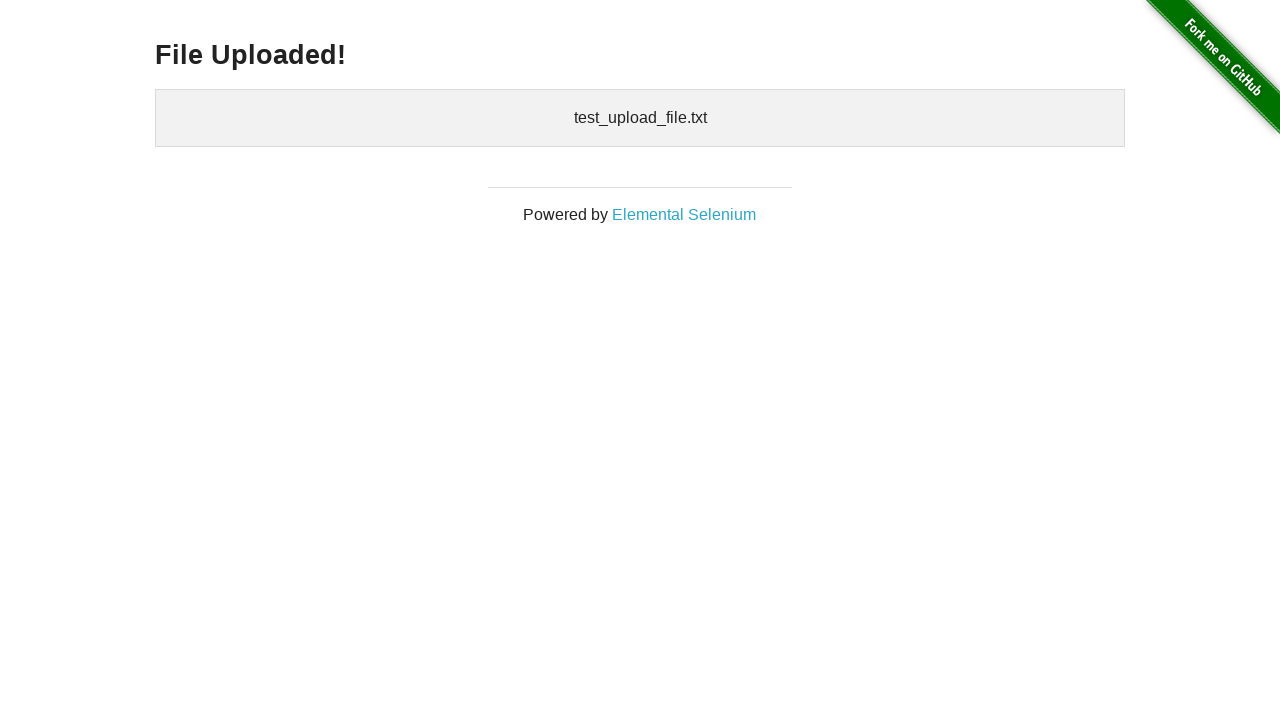

Upload confirmation page loaded successfully
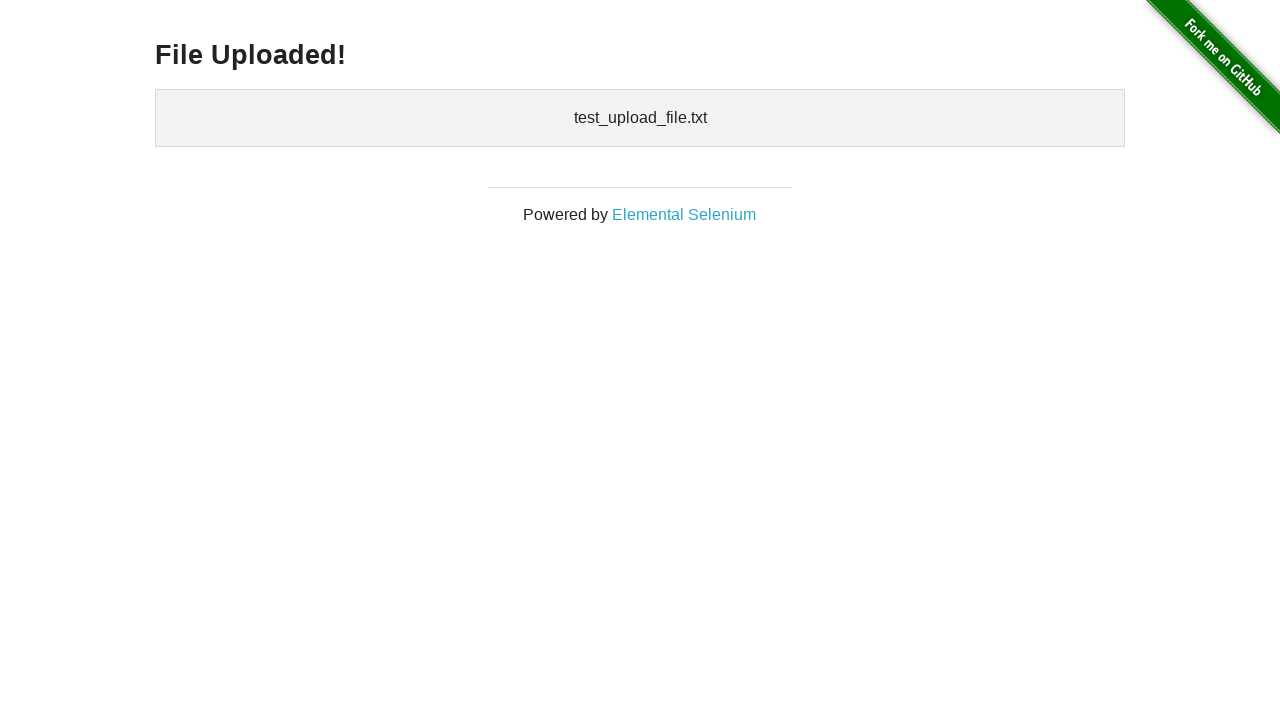

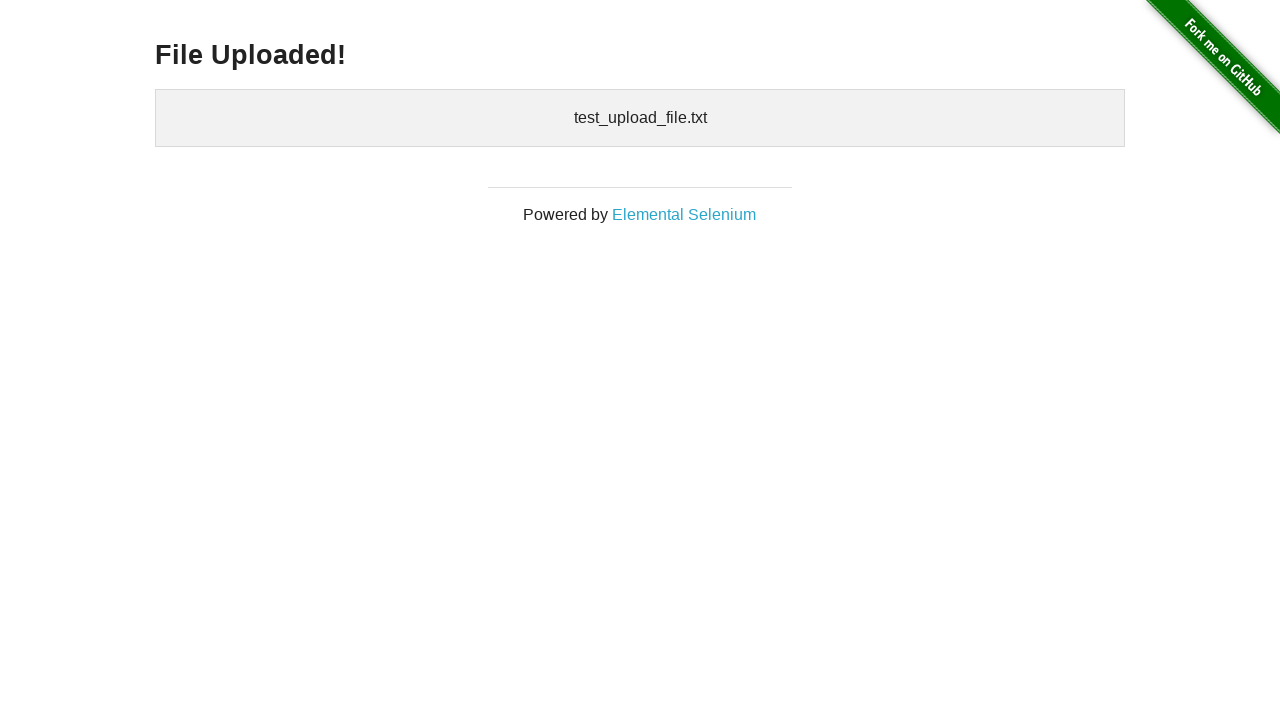